Tests file upload functionality by selecting a file and submitting the upload form on the-internet.herokuapp.com

Starting URL: https://the-internet.herokuapp.com/upload

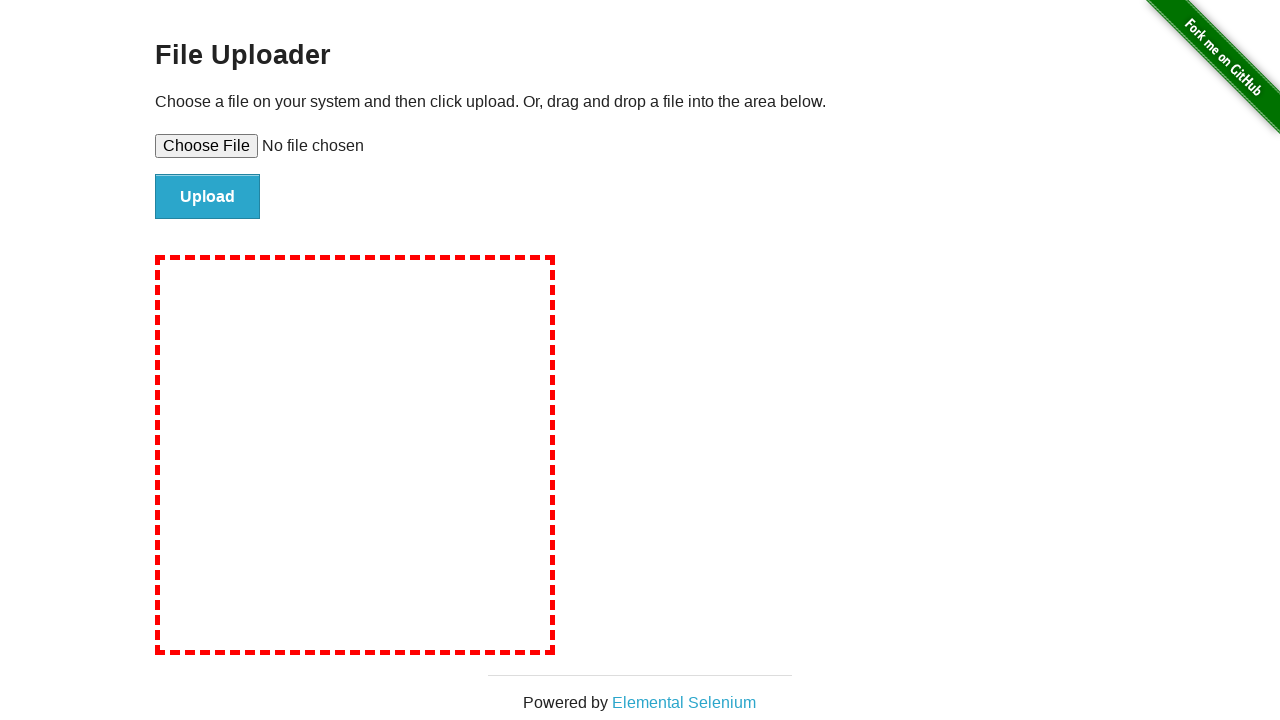

Created temporary test file for upload
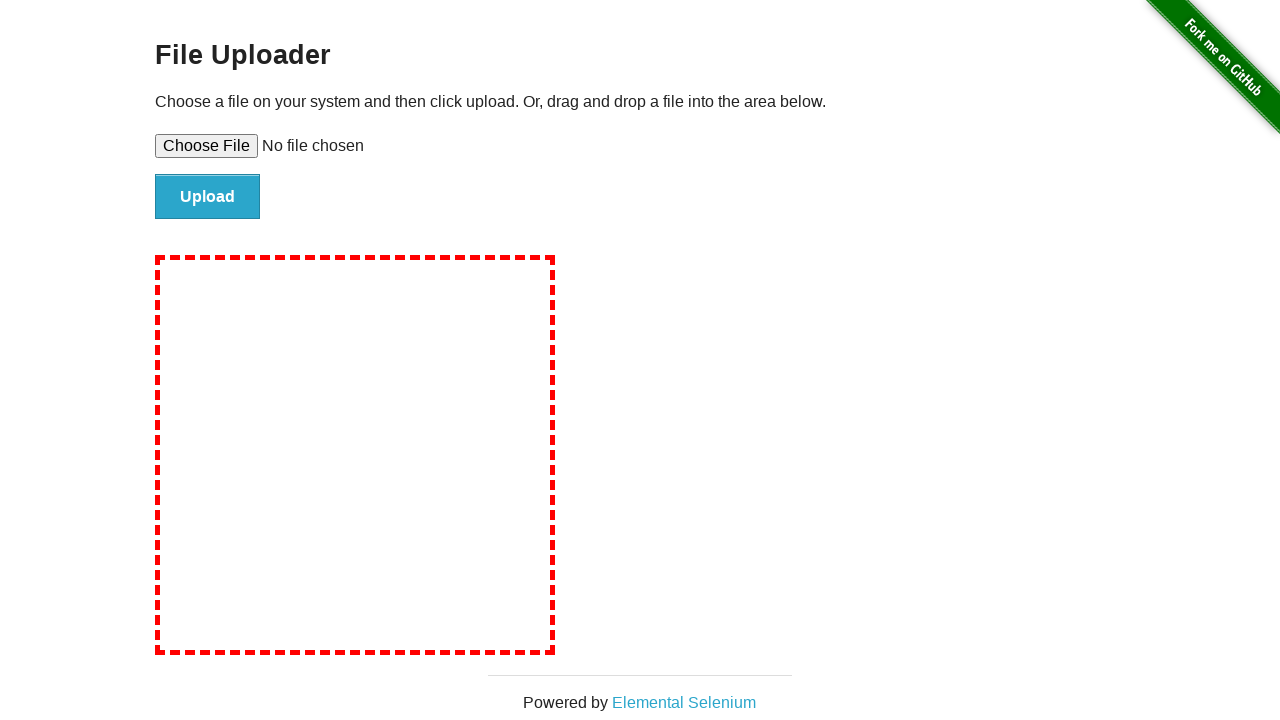

Selected test file for upload using file input
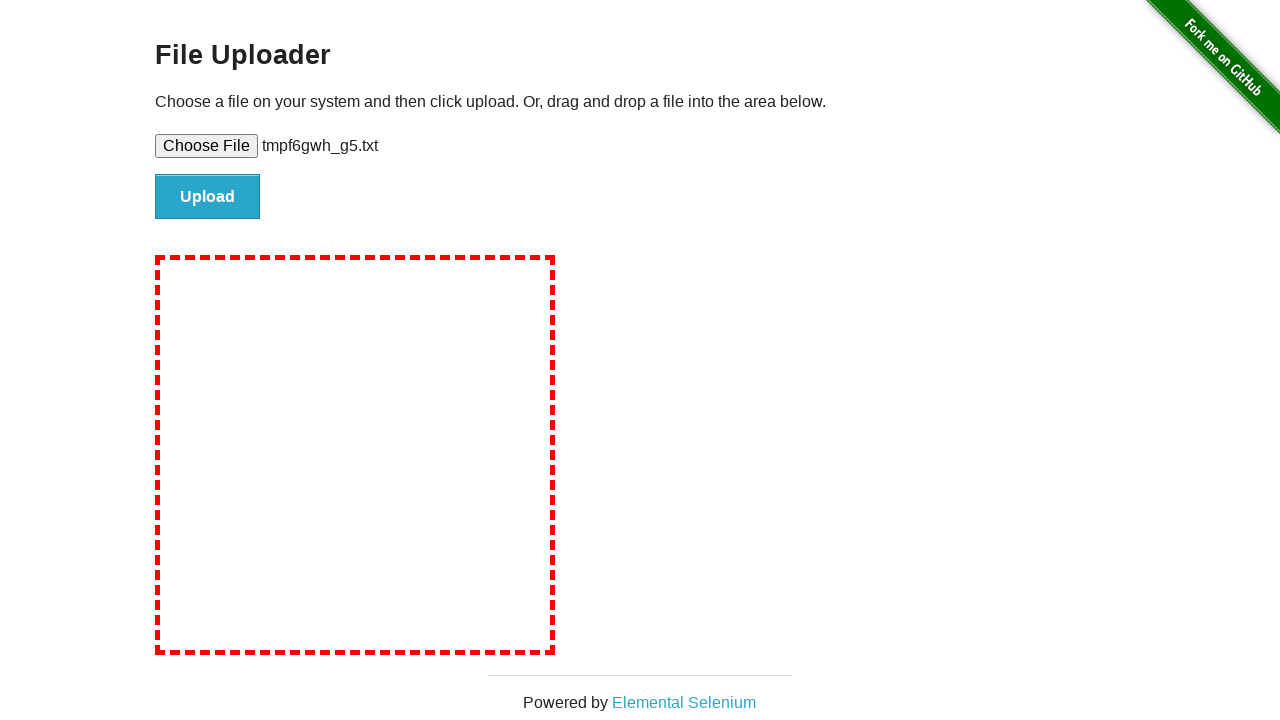

Clicked submit button to upload file at (208, 197) on #file-submit
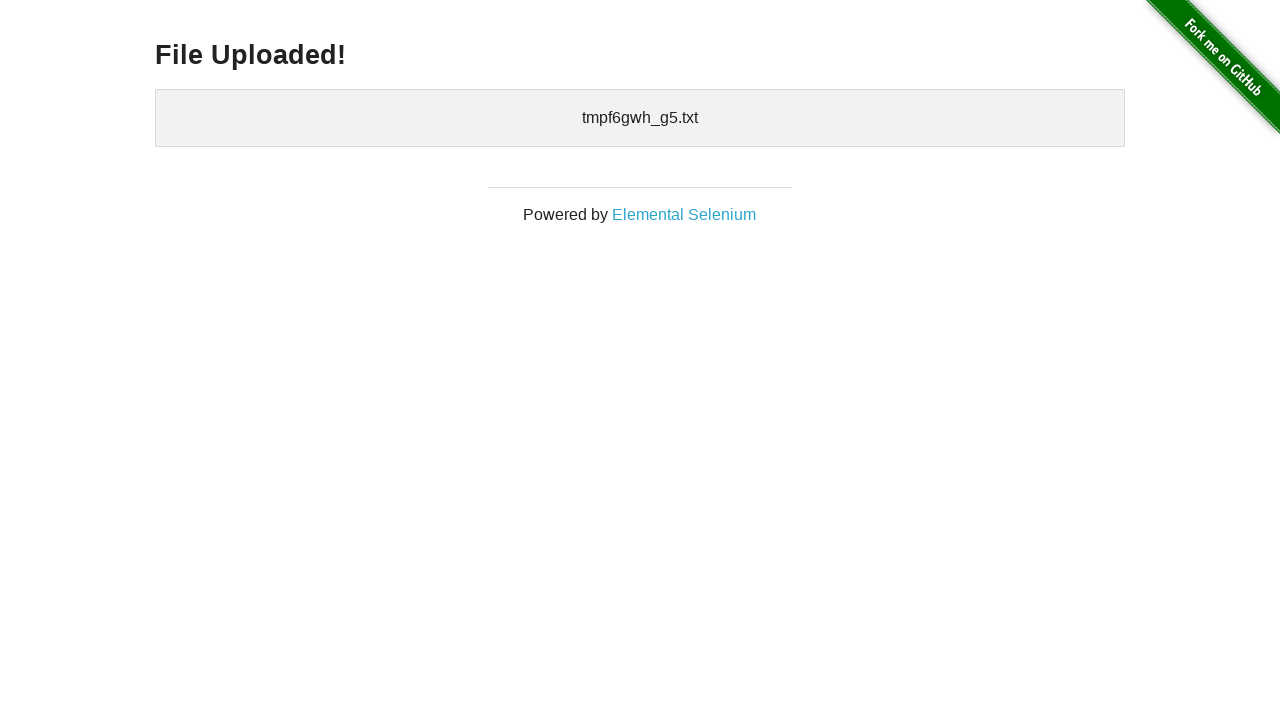

Upload confirmation page loaded with uploaded files section
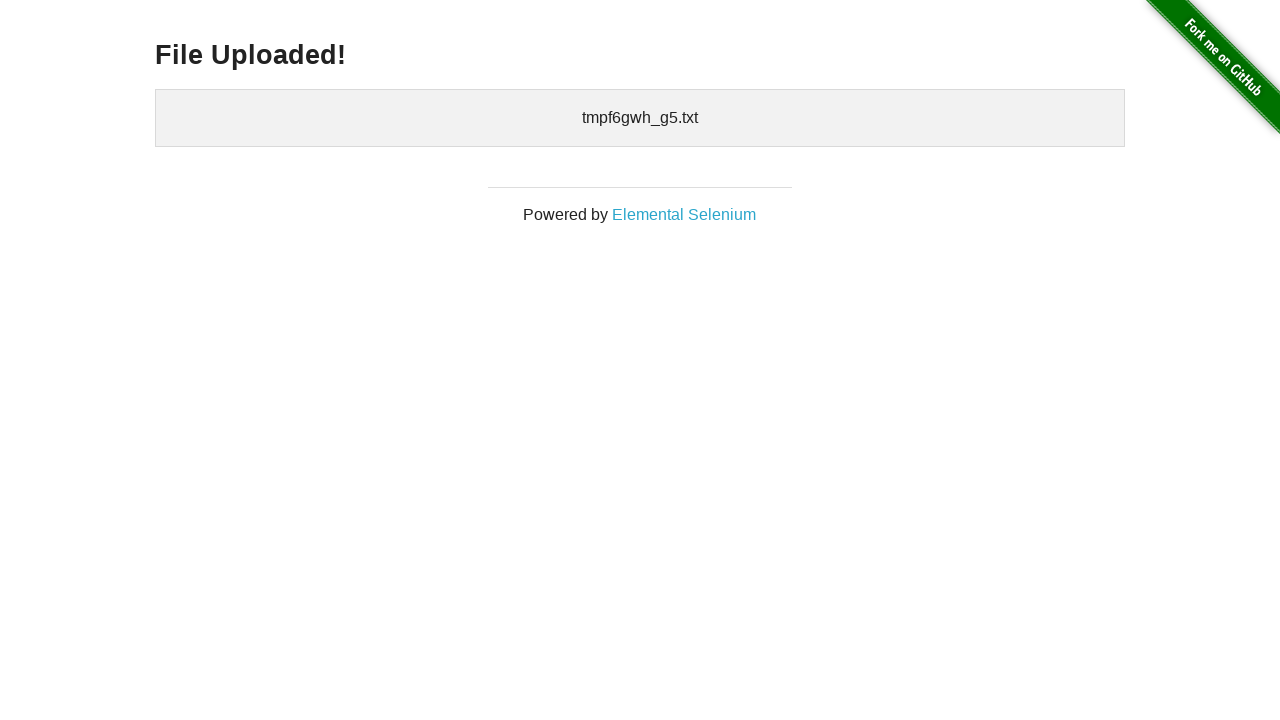

Cleaned up temporary test file
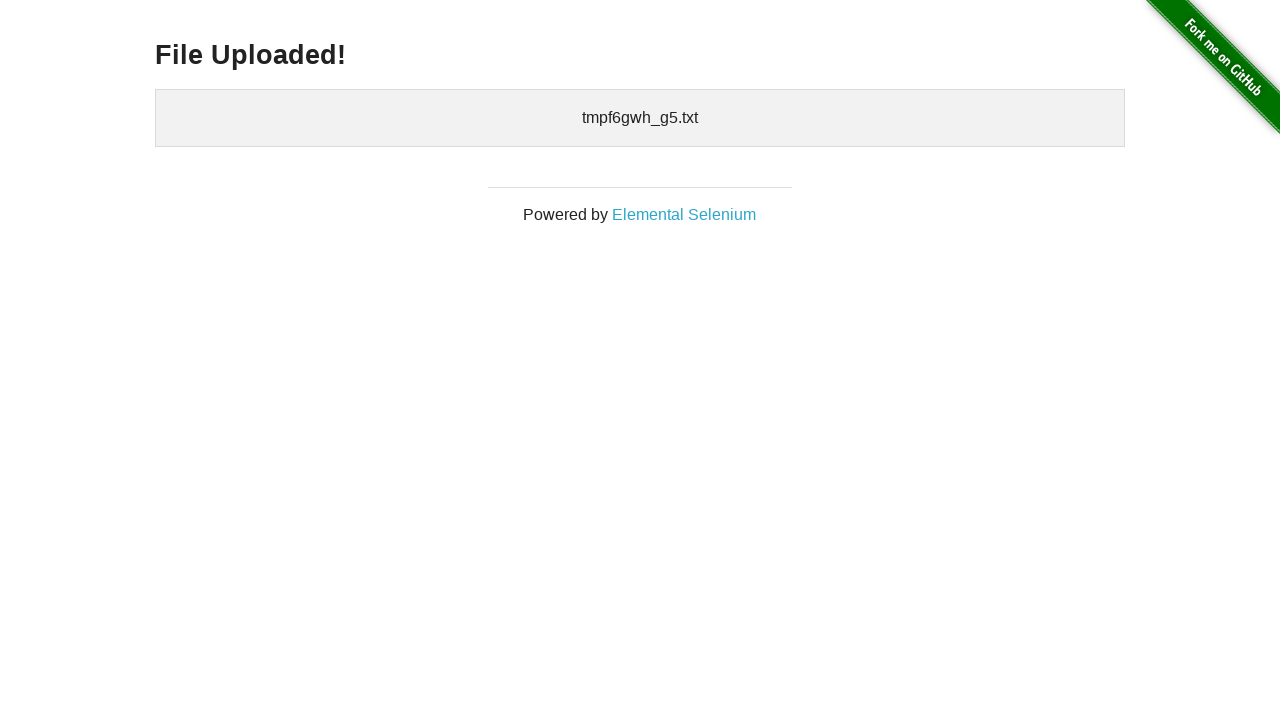

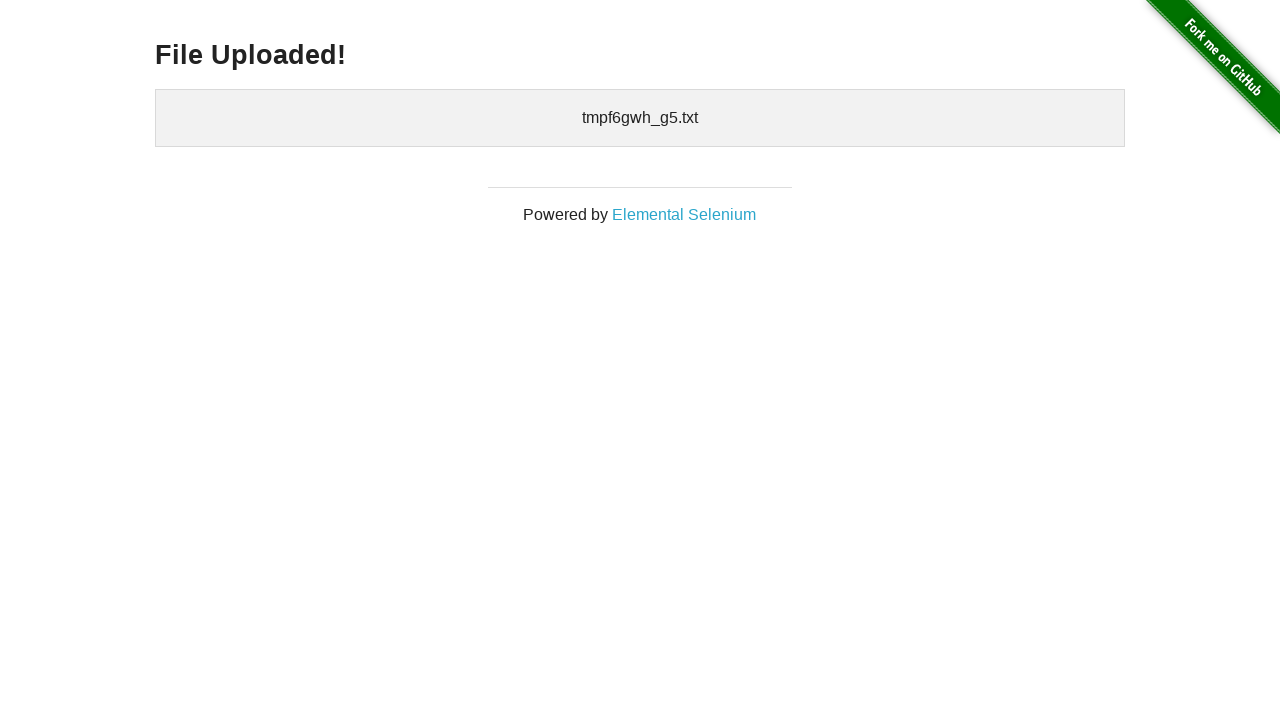